Fills out a practice automation form with personal details including name, email, gender, phone number, date of birth, subject, hobby, and address, then interacts with form elements

Starting URL: https://demoqa.com/automation-practice-form

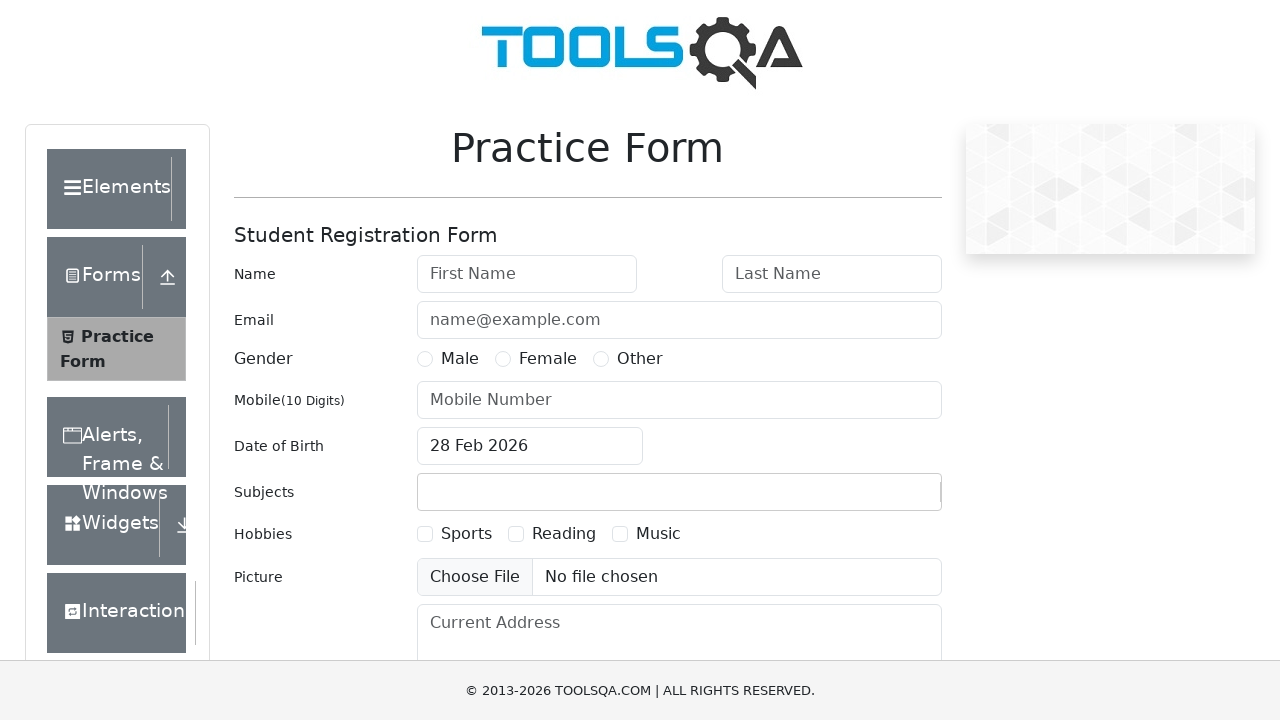

Filled first name field with 'Michael' on #firstName
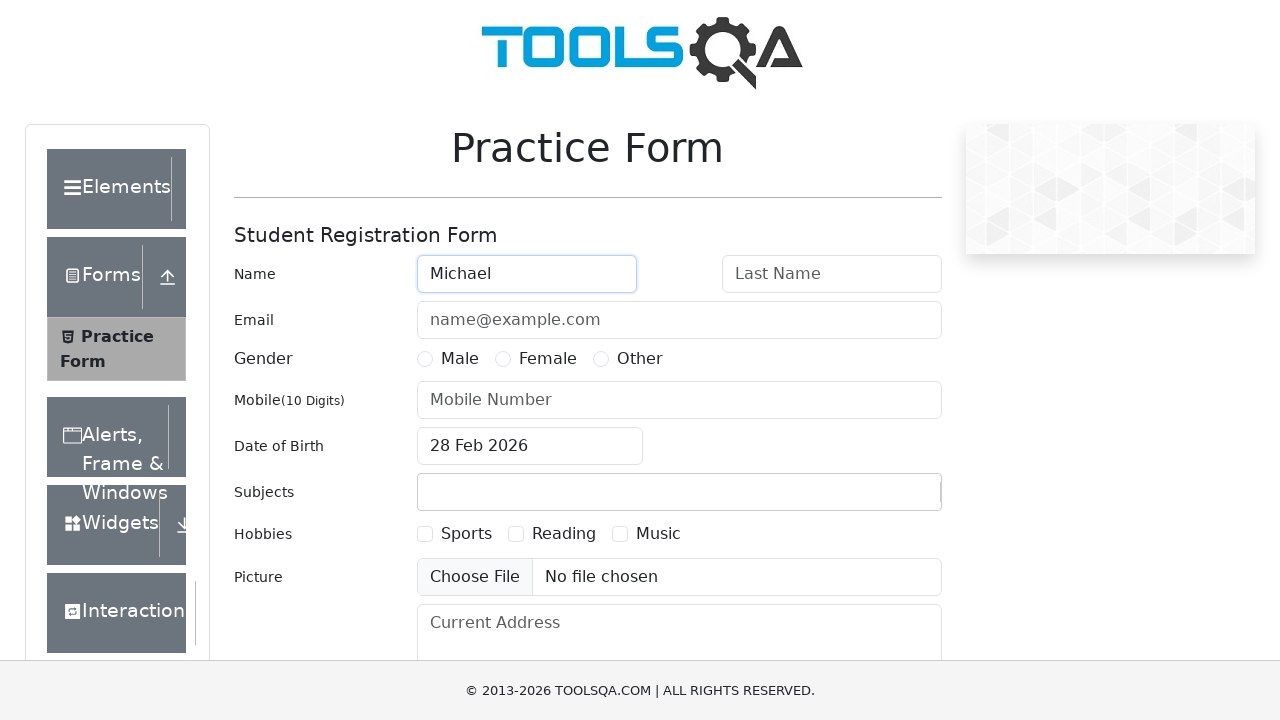

Filled last name field with 'Johnson' on #lastName
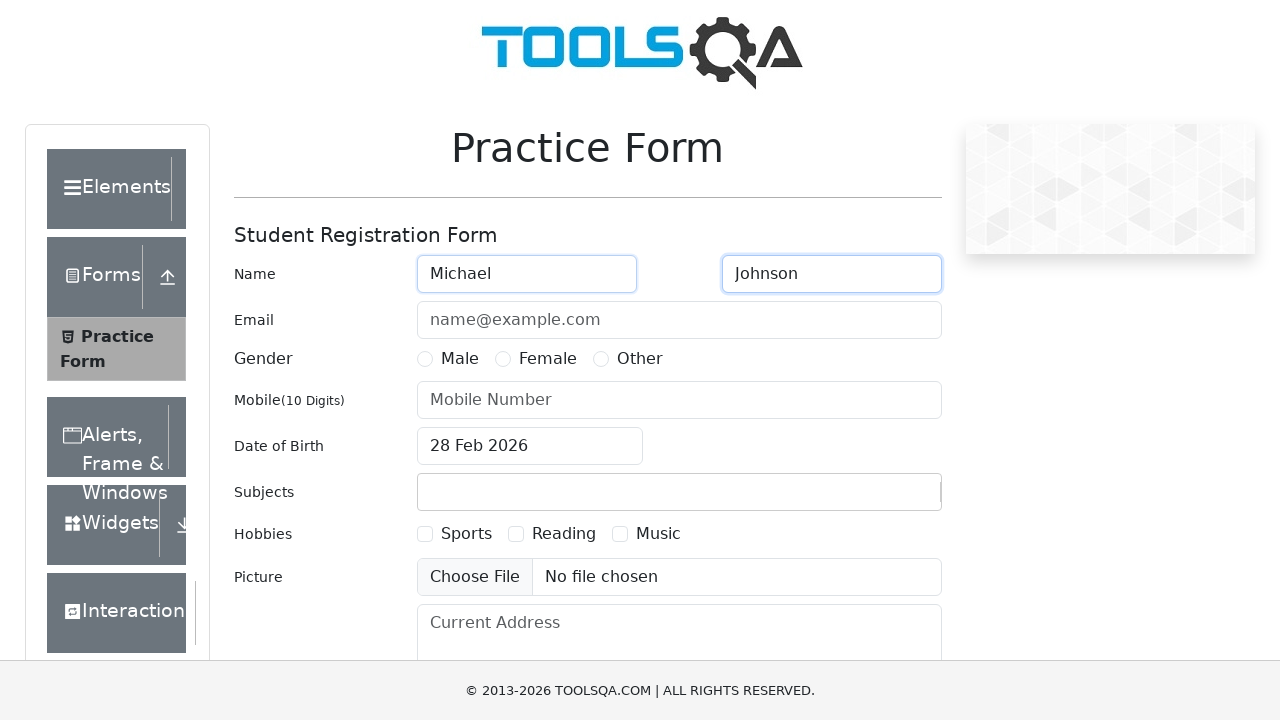

Filled email field with 'michael.johnson@example.com' on #userEmail
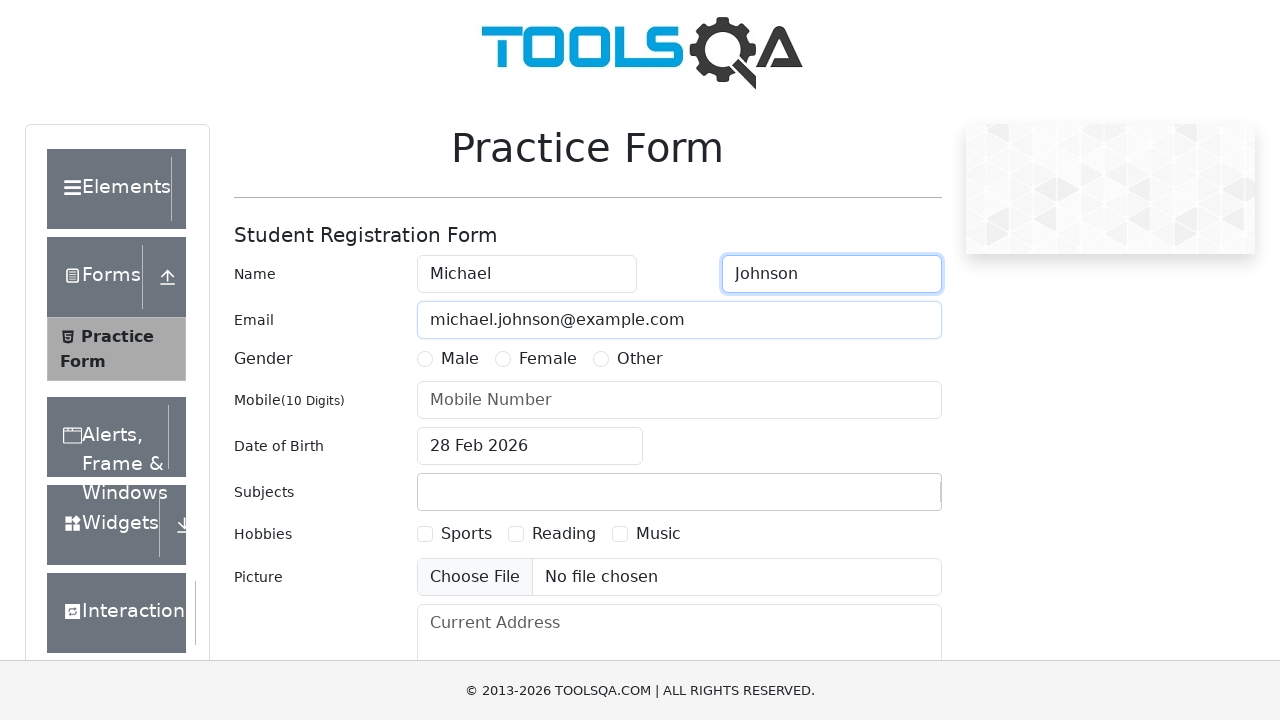

Selected Male gender option at (460, 359) on label[for='gender-radio-1']
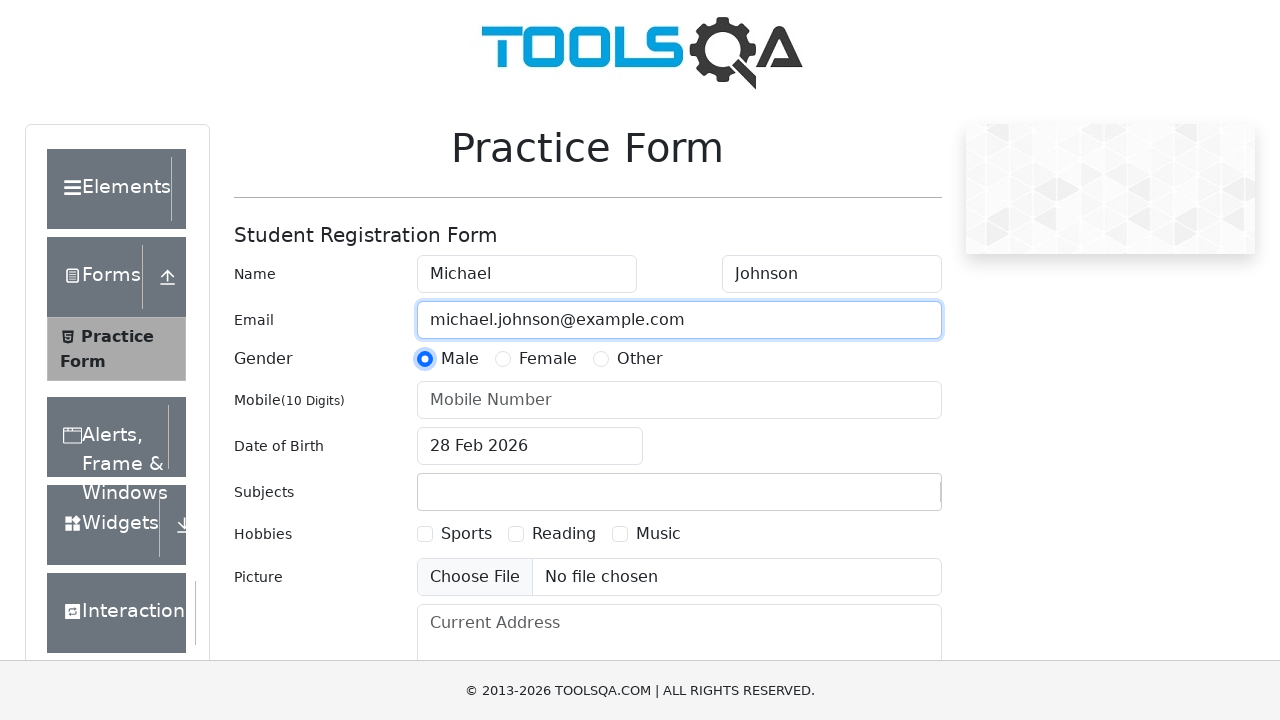

Filled phone number field with '5551234567' on #userNumber
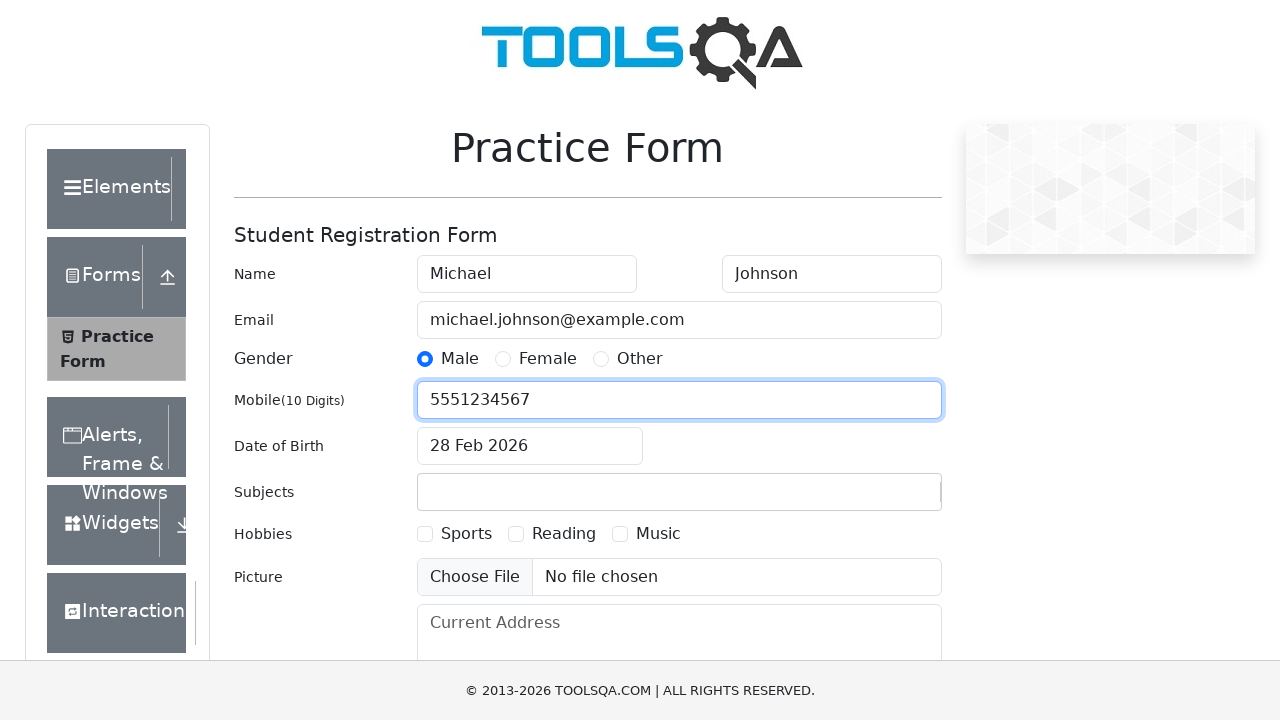

Clicked date of birth field to open date picker at (530, 446) on #dateOfBirthInput
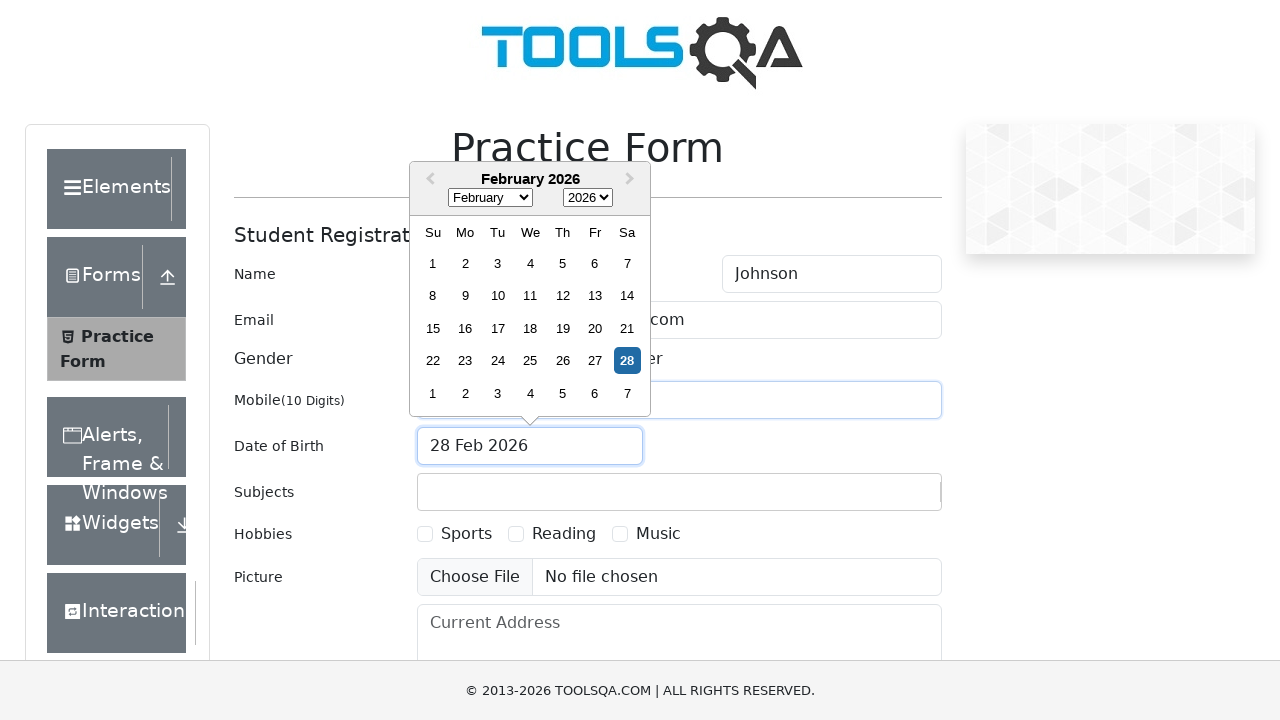

Selected June (month 5) from date picker on .react-datepicker__month-select
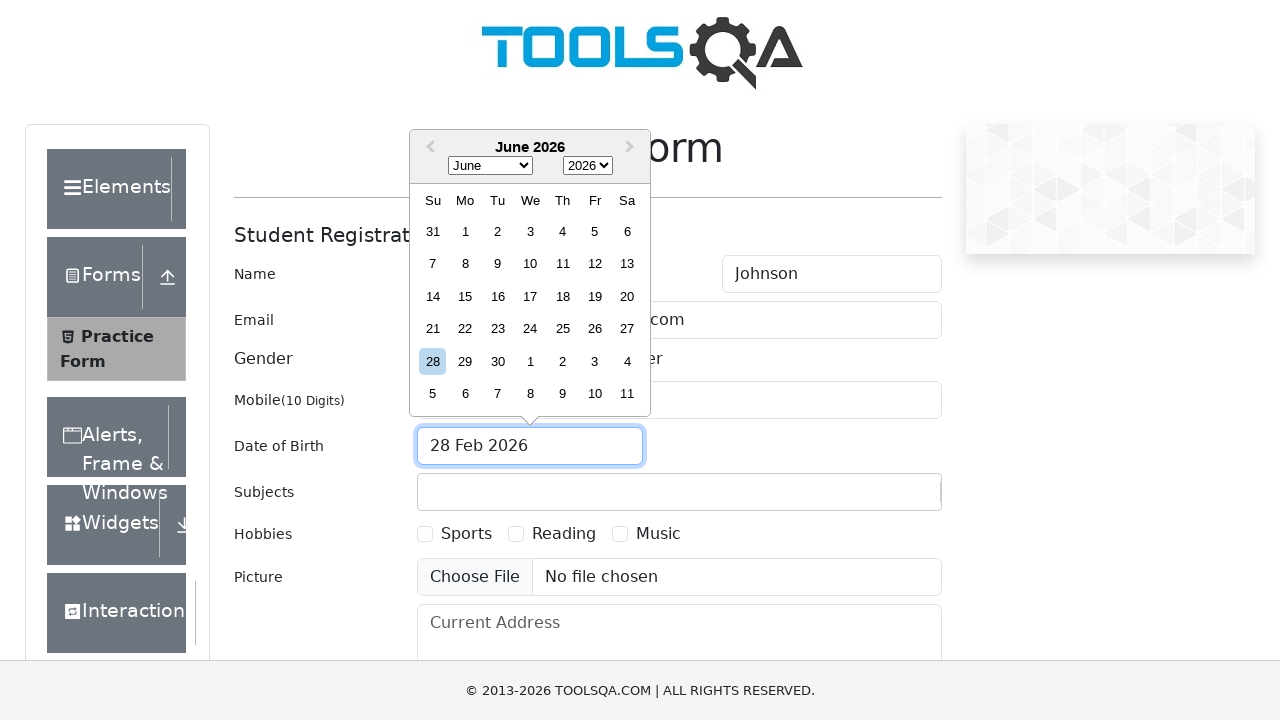

Selected 1995 from year dropdown on .react-datepicker__year-select
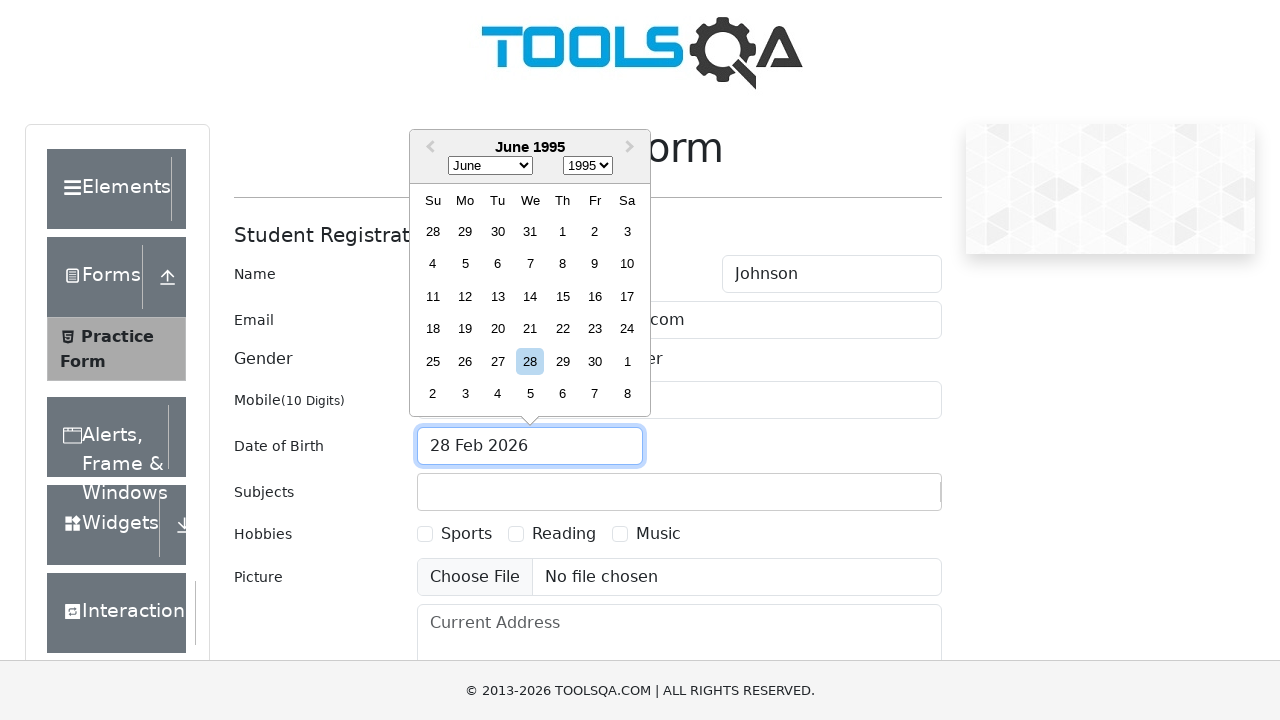

Selected day 15 from date picker at (562, 296) on .react-datepicker__day--015:not(.react-datepicker__day--outside-month)
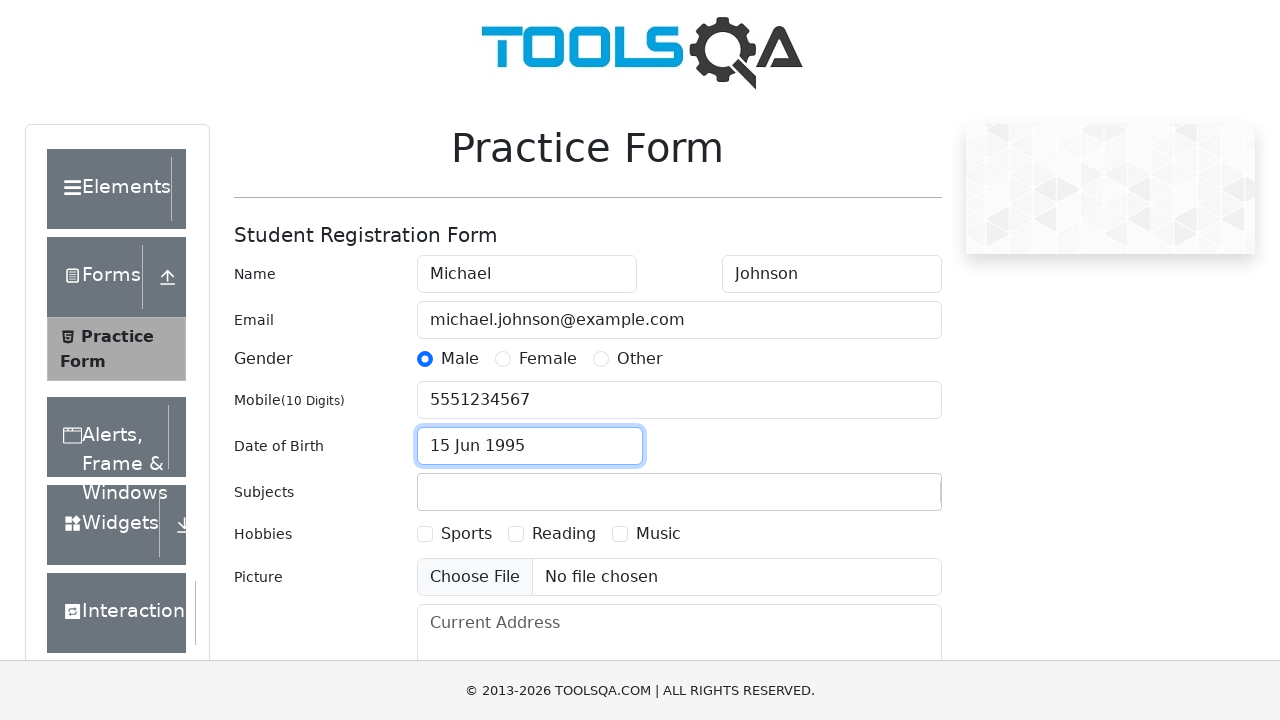

Filled subject field with 'Computer Science' on #subjectsInput
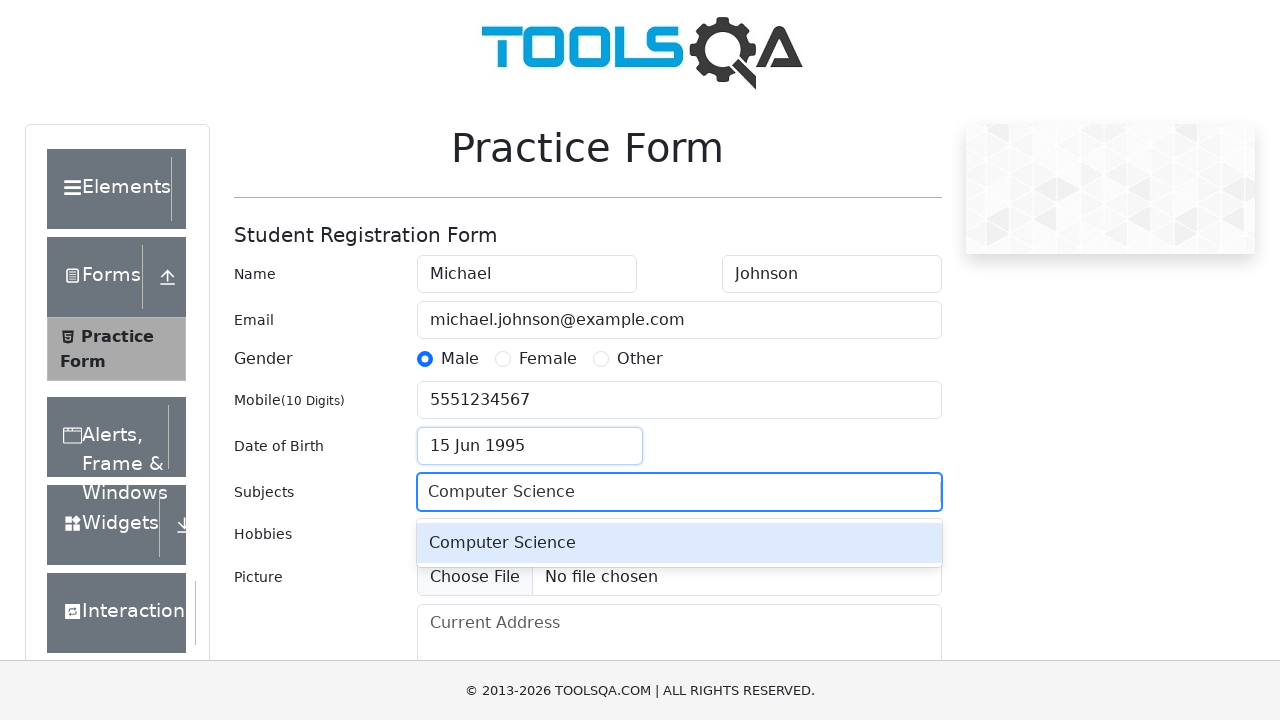

Autocomplete options appeared for subject
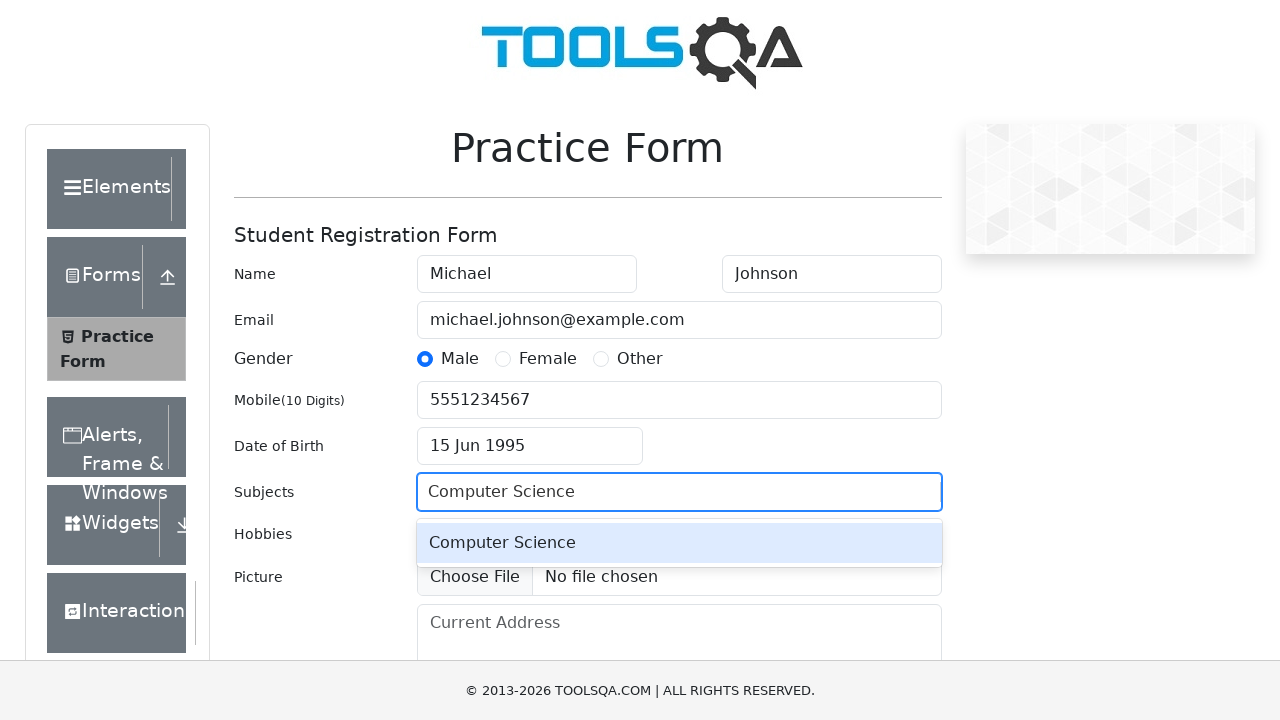

Selected first autocomplete option for subject at (679, 543) on .subjects-auto-complete__option:first-child
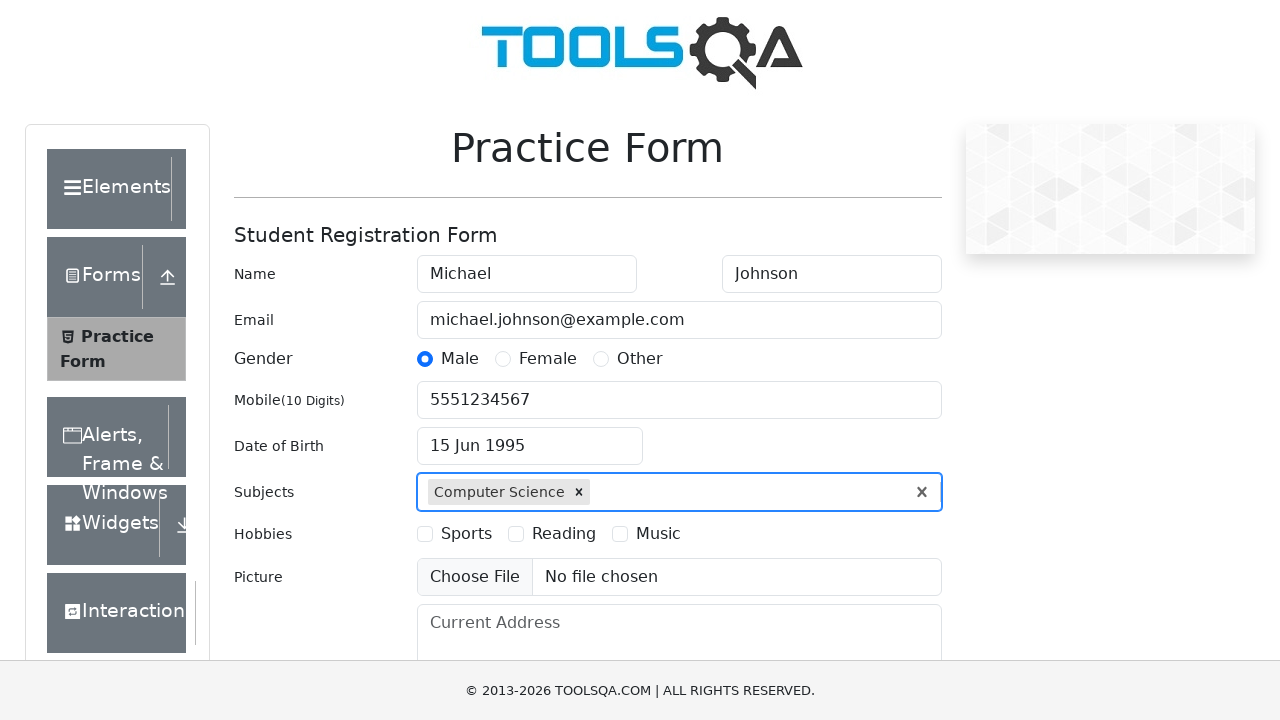

Selected Reading hobby checkbox at (564, 534) on label[for='hobbies-checkbox-2']
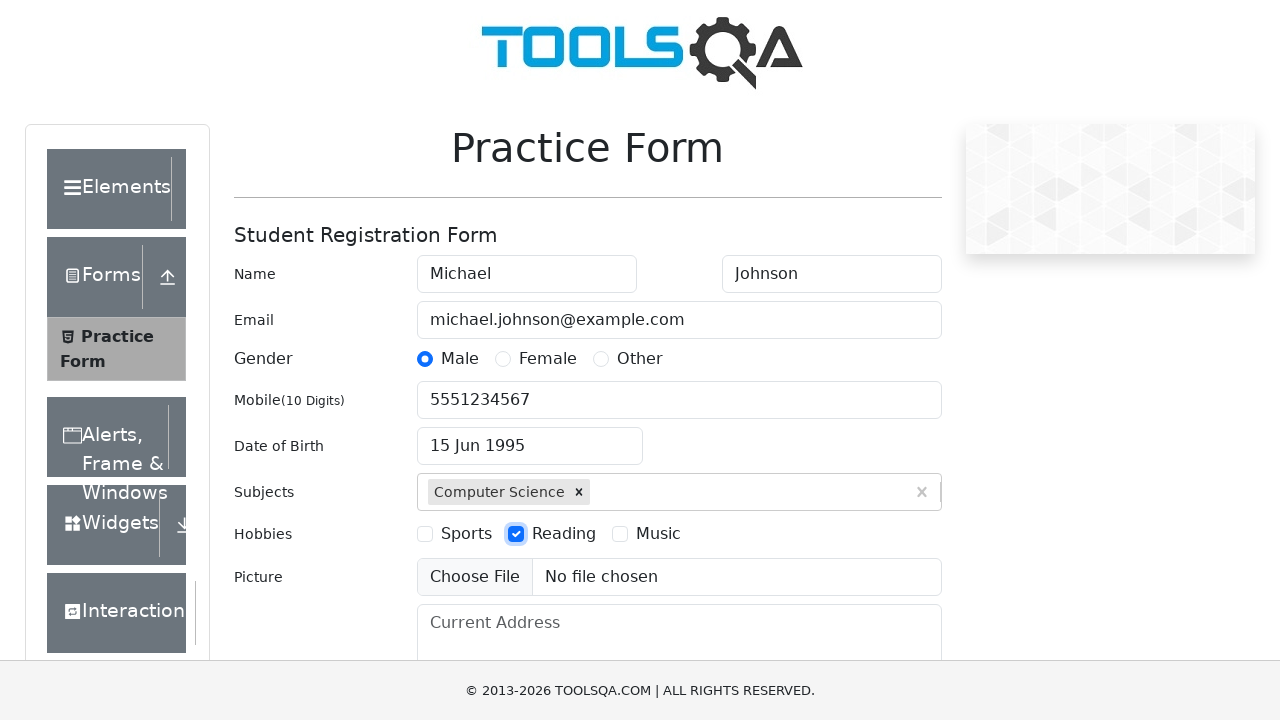

Filled address field with '123 Test Street, Sample City, ST 12345' on #currentAddress
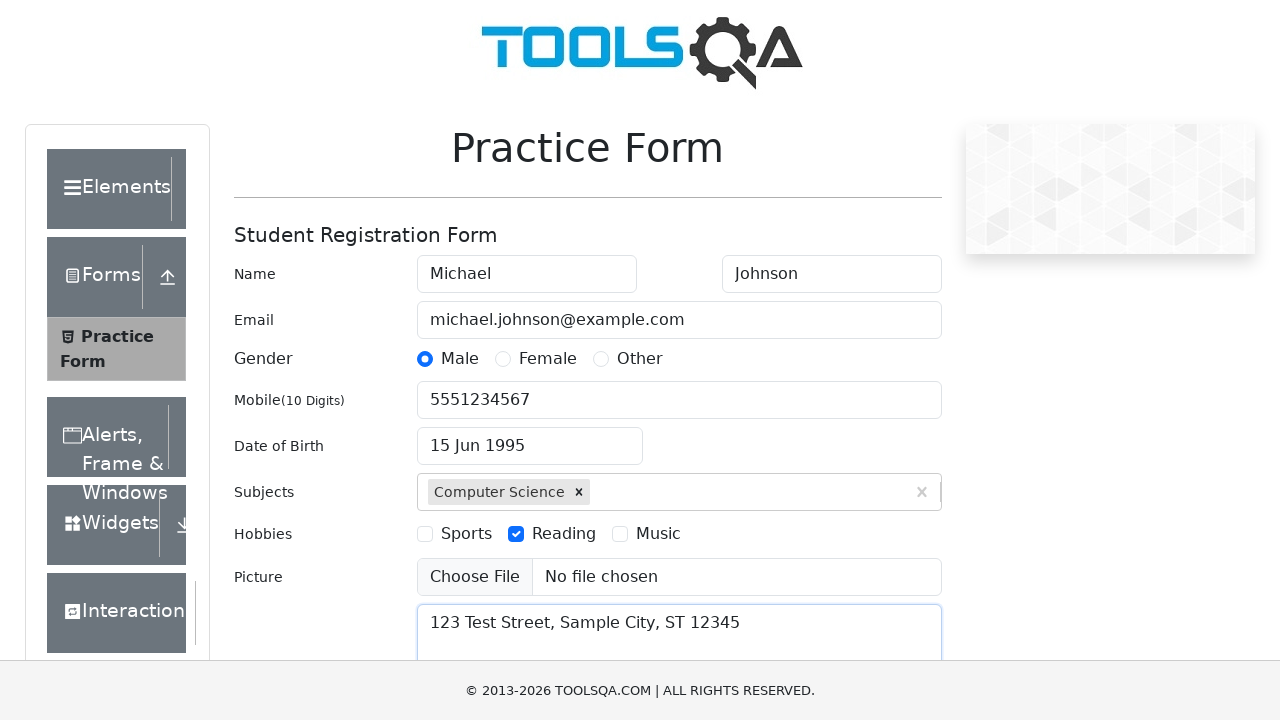

Scrolled submit button into view
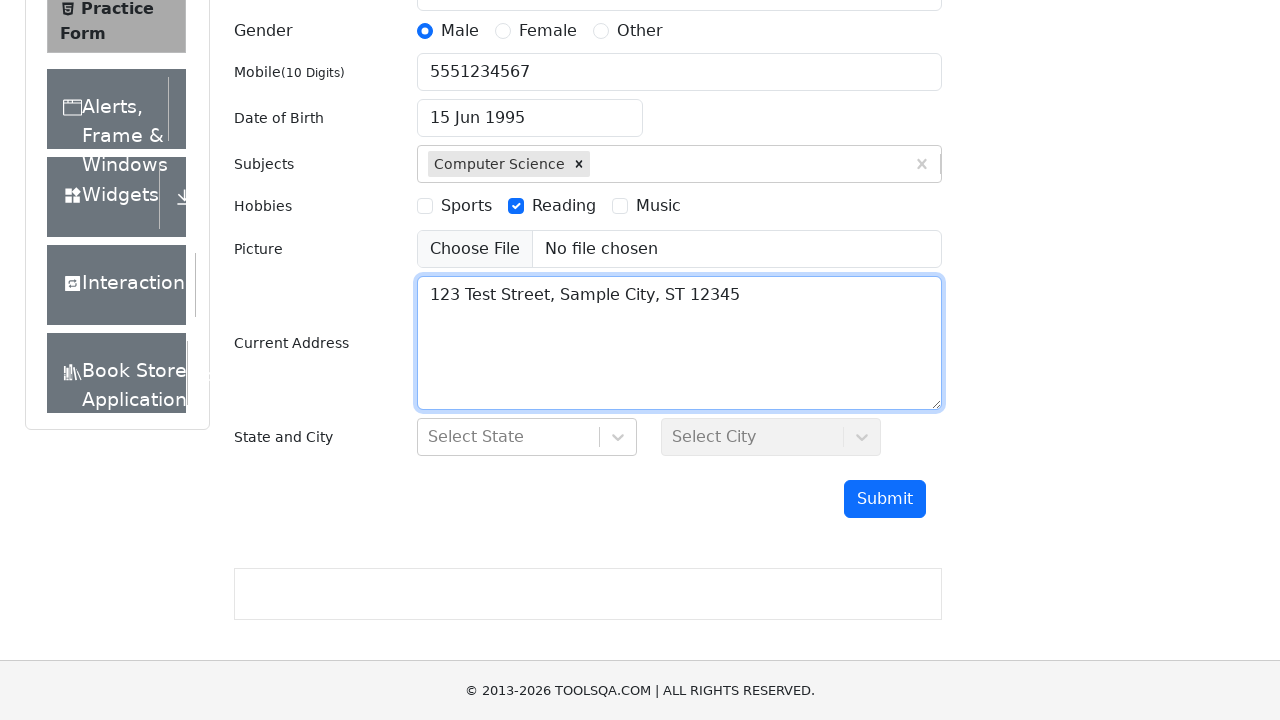

Clicked submit button to submit form at (885, 499) on #submit
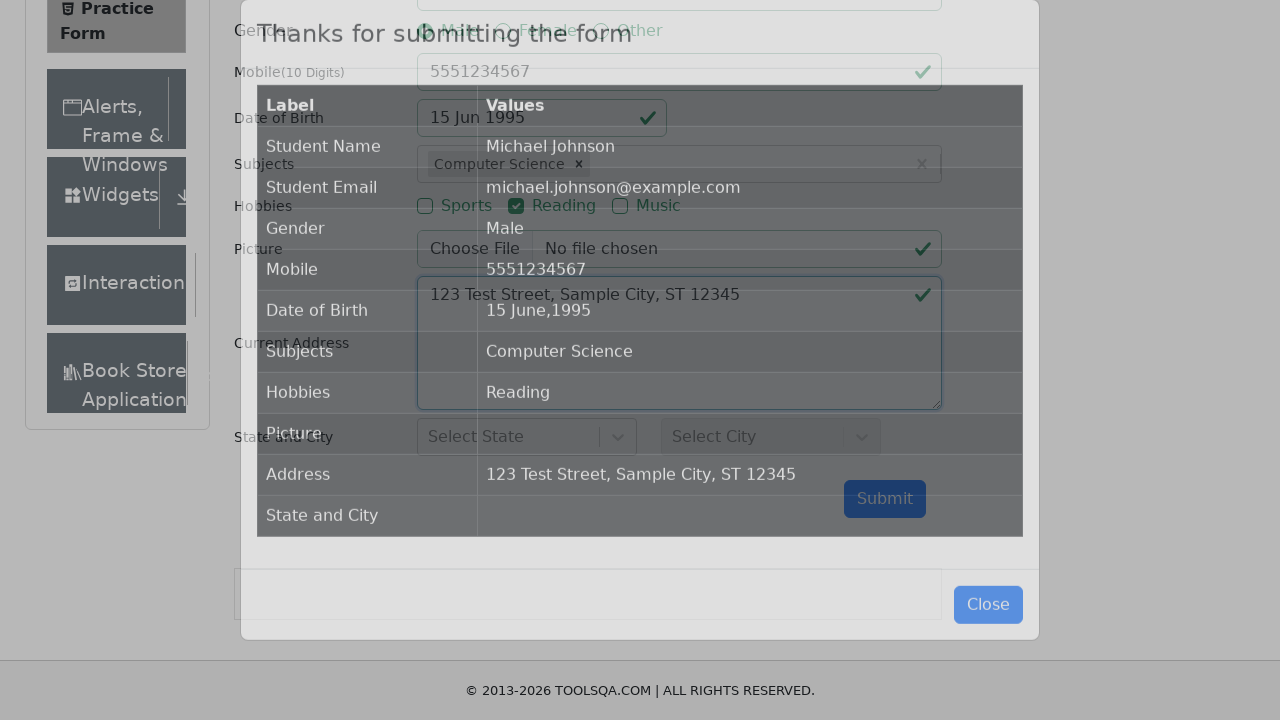

Form submission modal appeared confirming successful submission
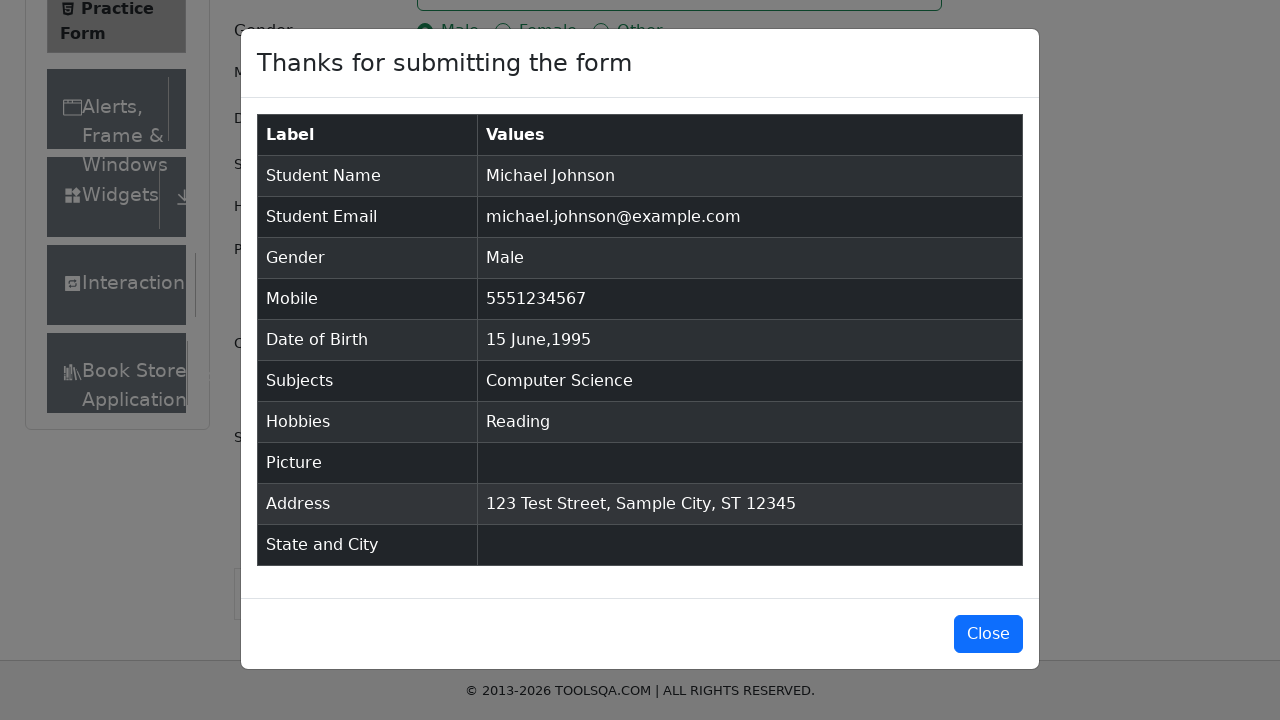

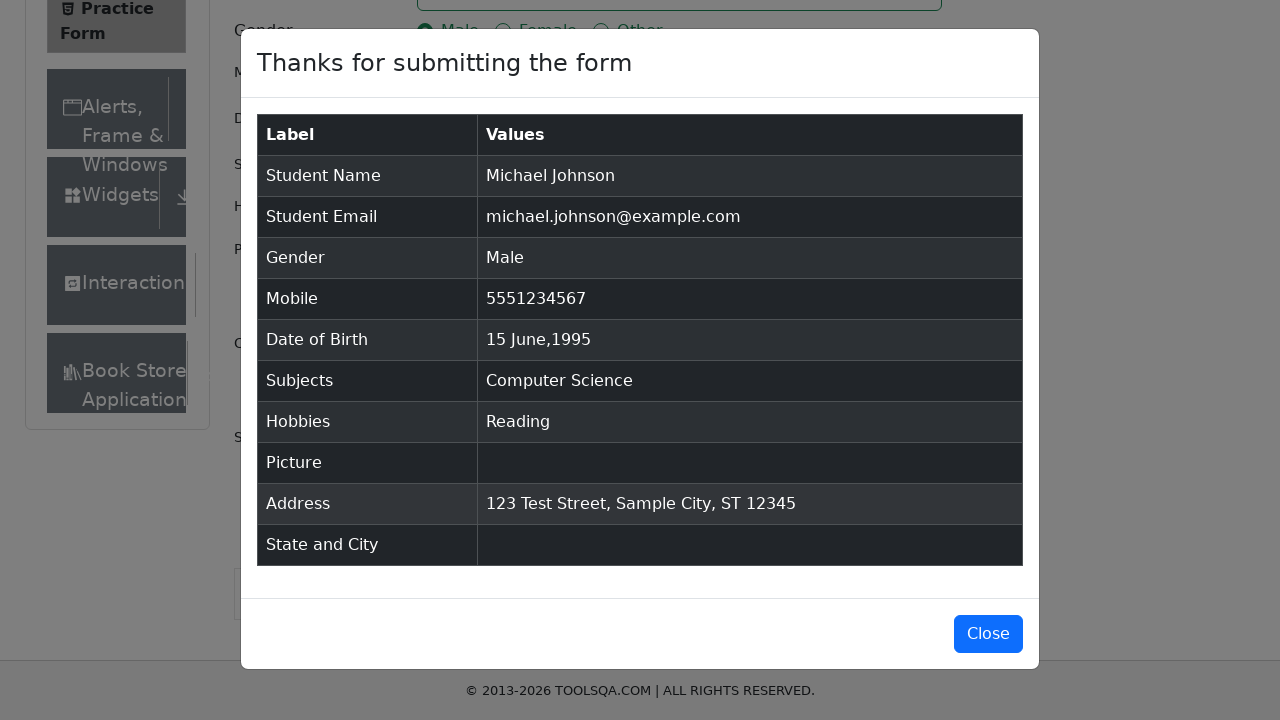